Tests the autosuggest dropdown functionality by typing a partial country name "ind" and selecting "India" from the suggested options.

Starting URL: https://rahulshettyacademy.com/dropdownsPractise/

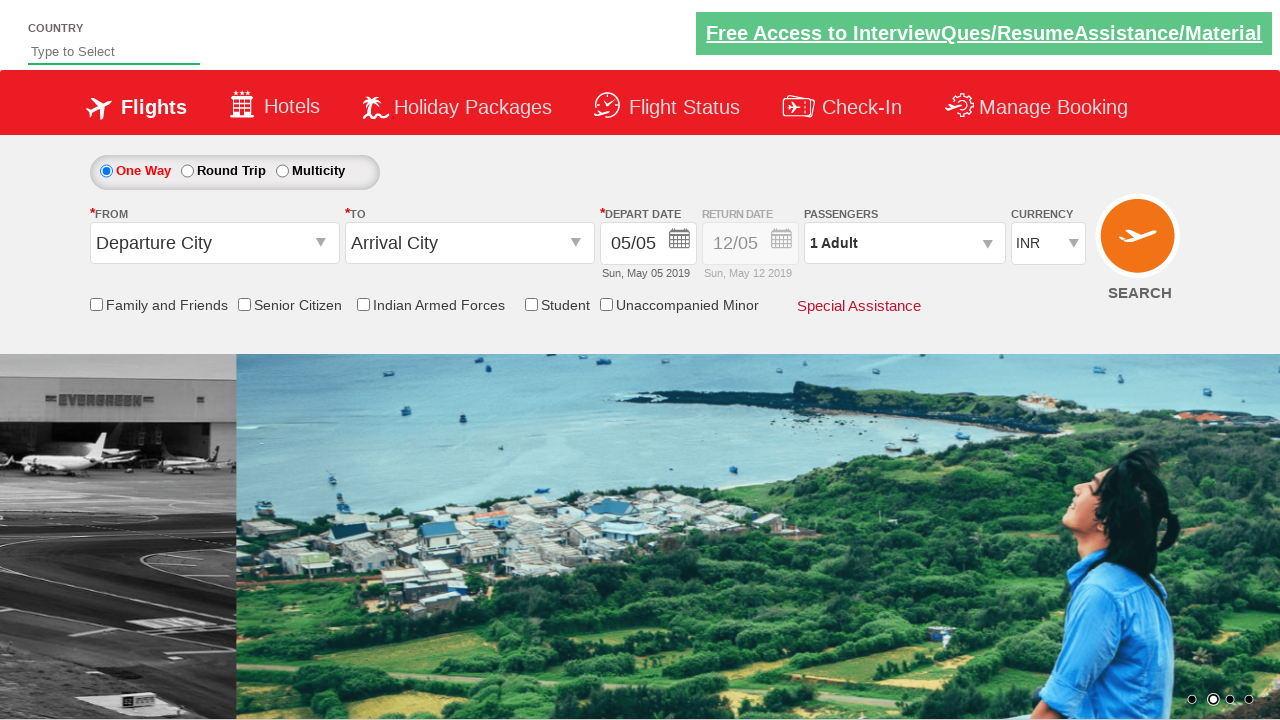

Filled autosuggest field with 'ind' to trigger dropdown suggestions on #autosuggest
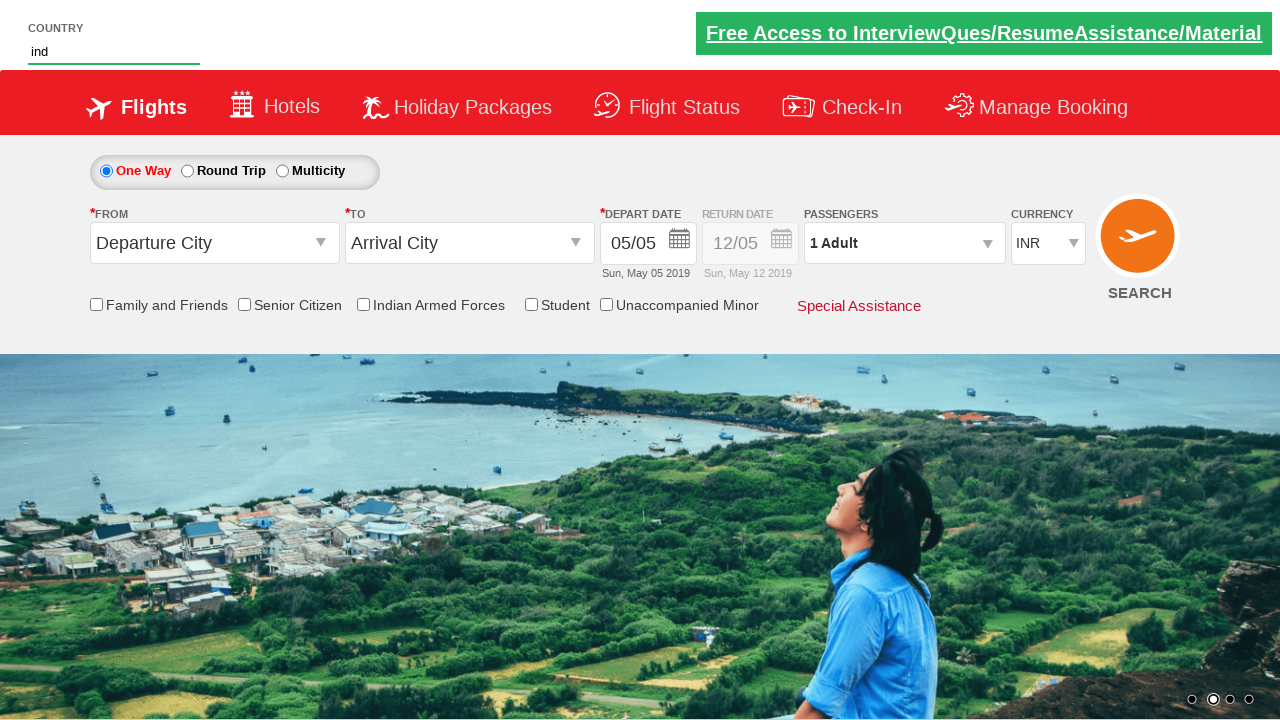

Autosuggest dropdown appeared with suggestions
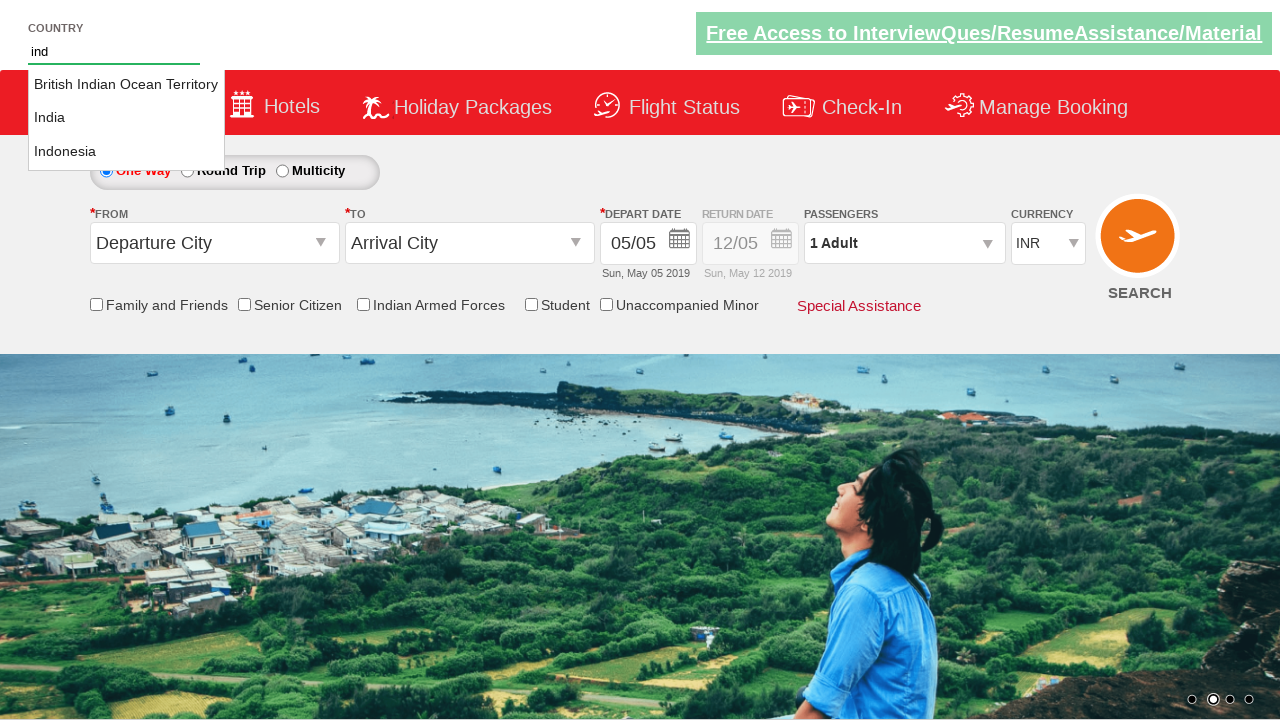

Selected 'India' from the autosuggest dropdown options at (126, 118) on xpath=//a[text()='India']
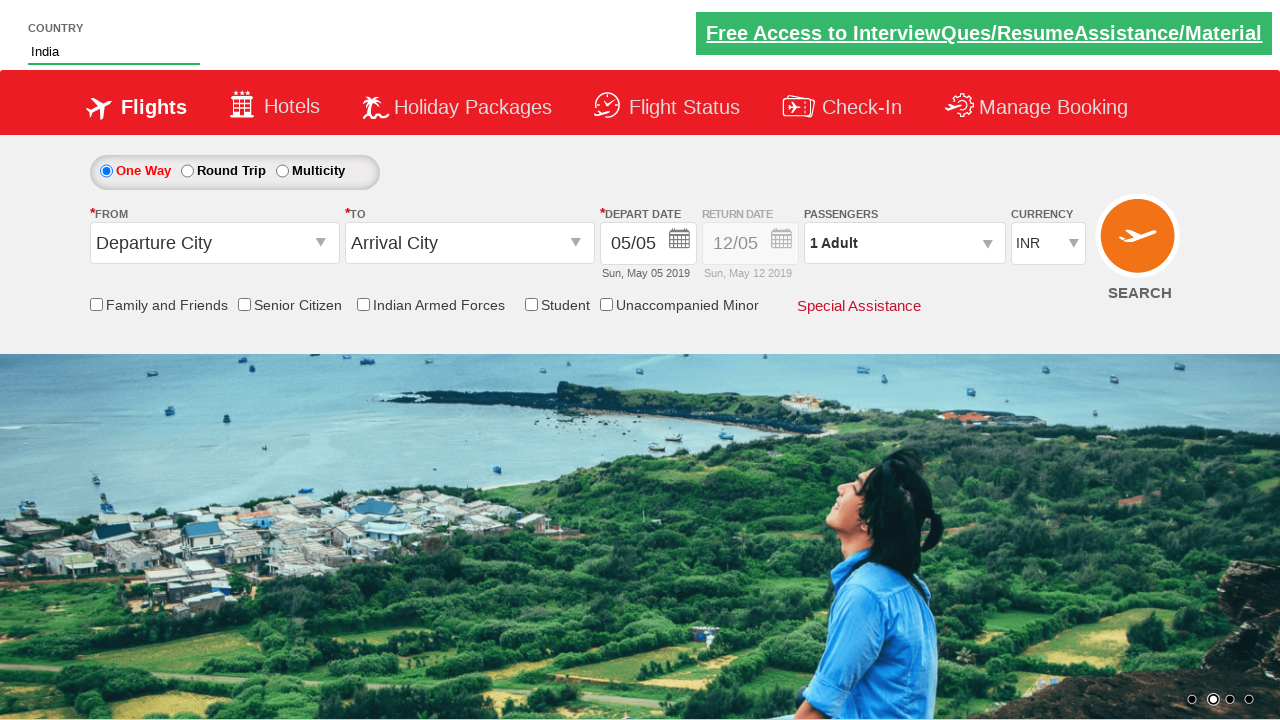

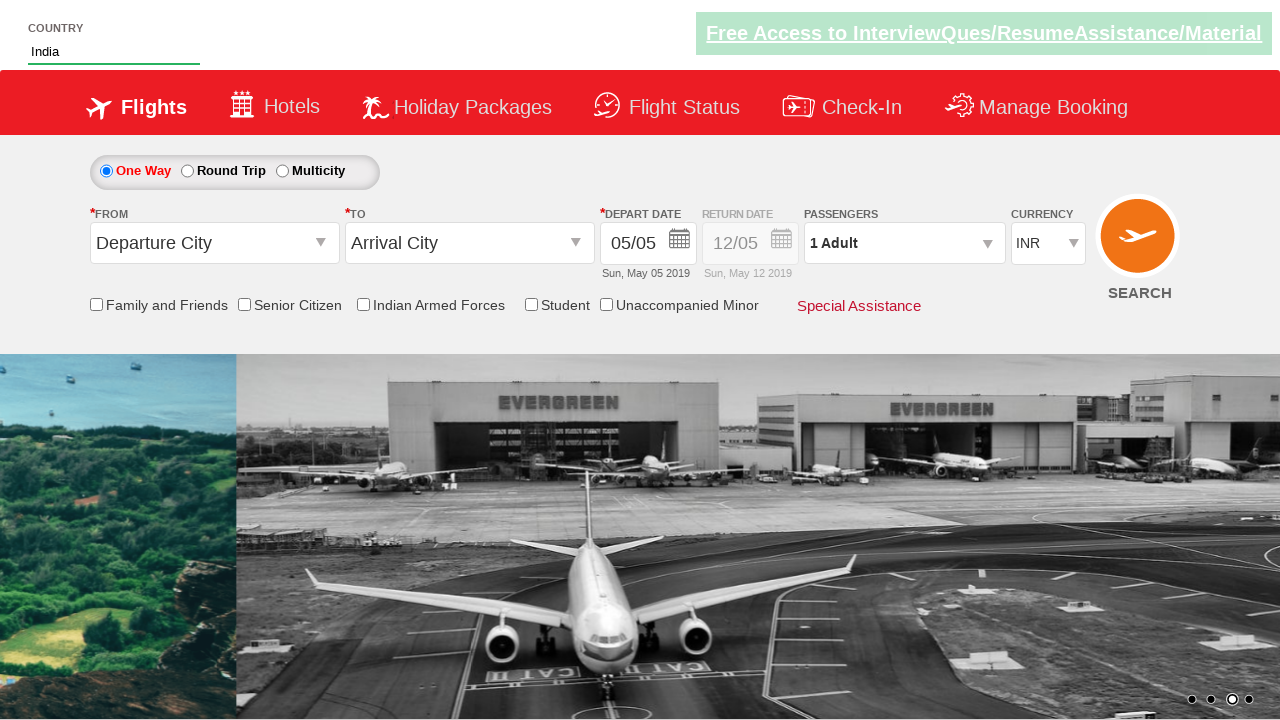